Tests the complete purchase flow on DemoBlaze store by selecting a Samsung product, adding it to cart, filling out the order form with customer and payment details, and completing the purchase.

Starting URL: https://www.demoblaze.com/

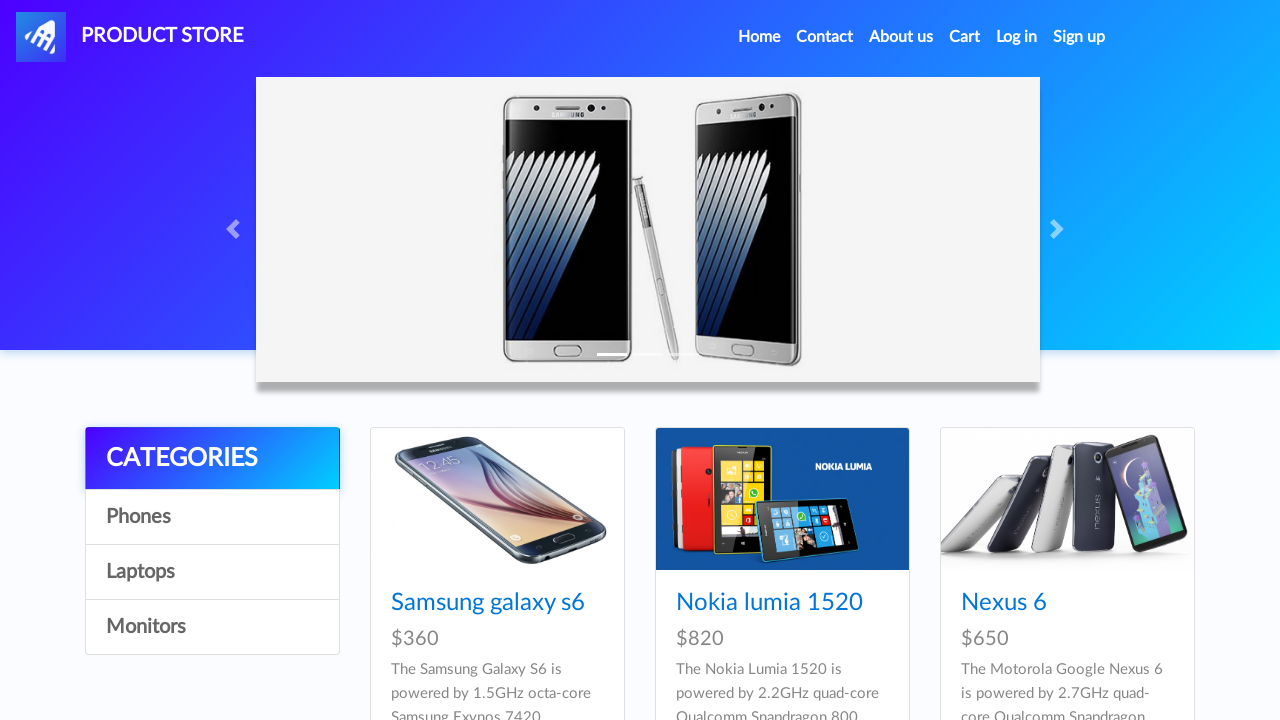

Product list loaded on DemoBlaze homepage
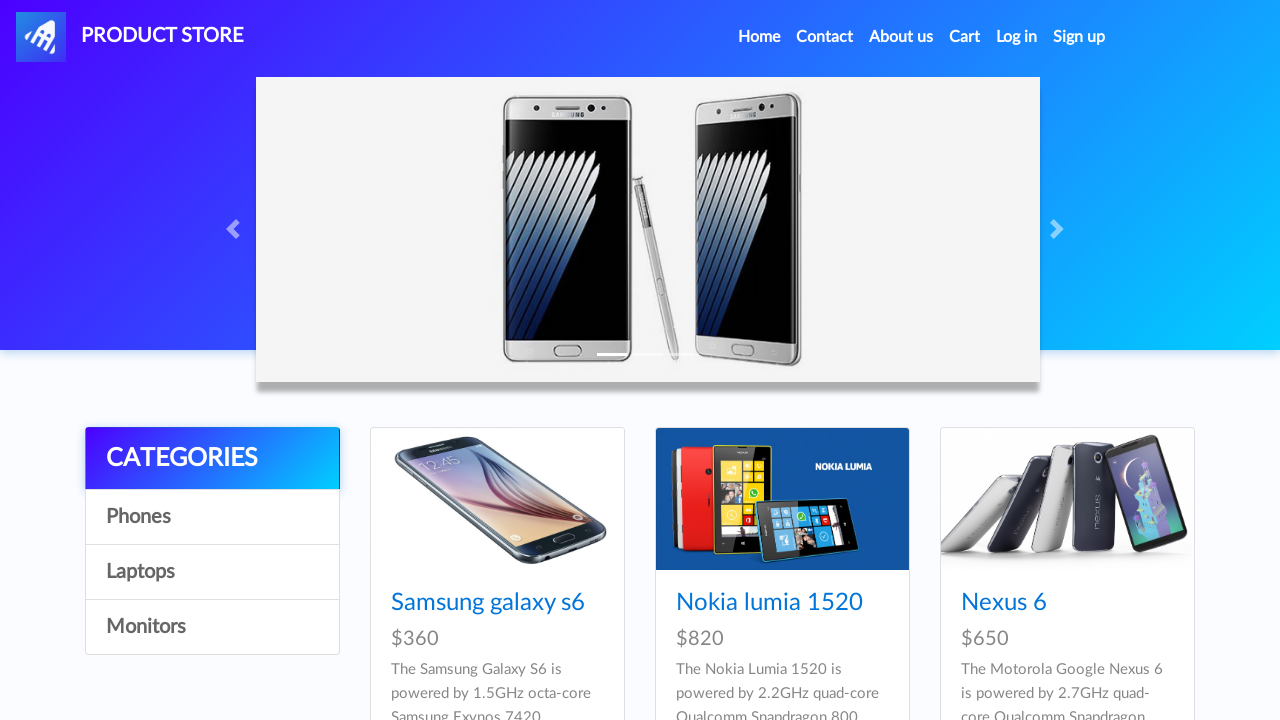

Clicked on Samsung product at (488, 603) on xpath=//*[@id='tbodyid']//div[1]//div//div//h4//a
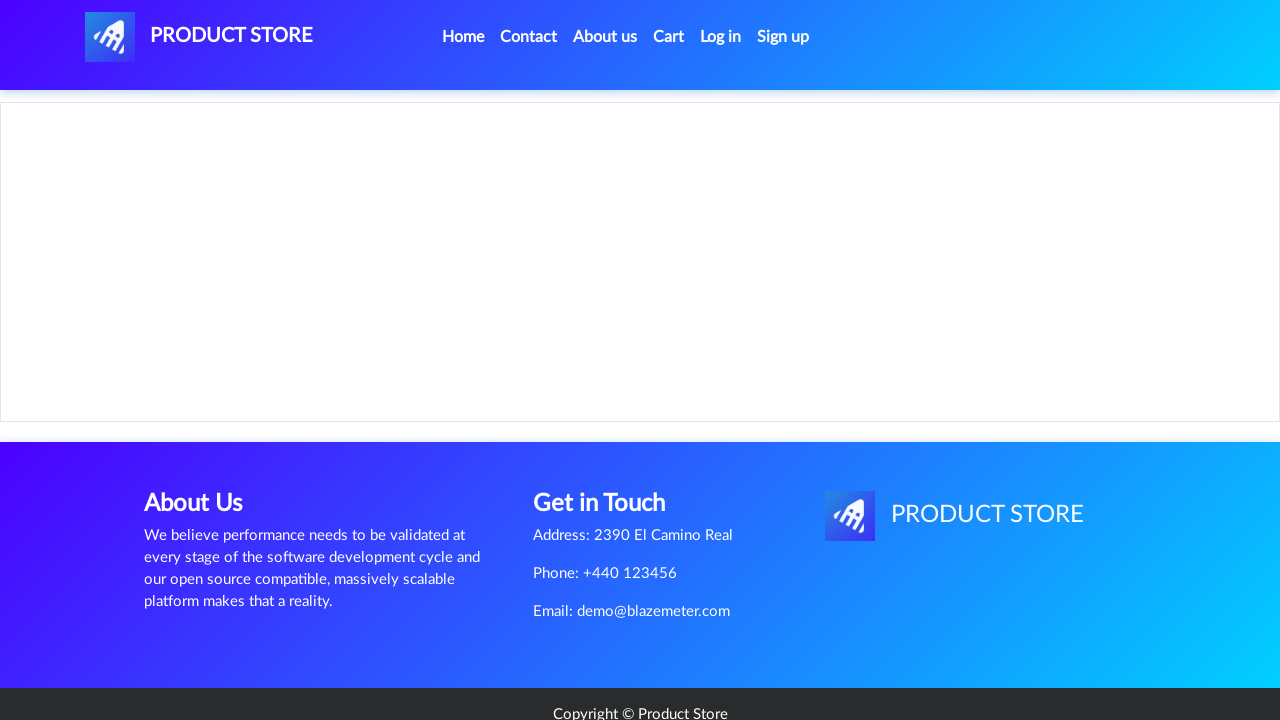

Product detail page loaded
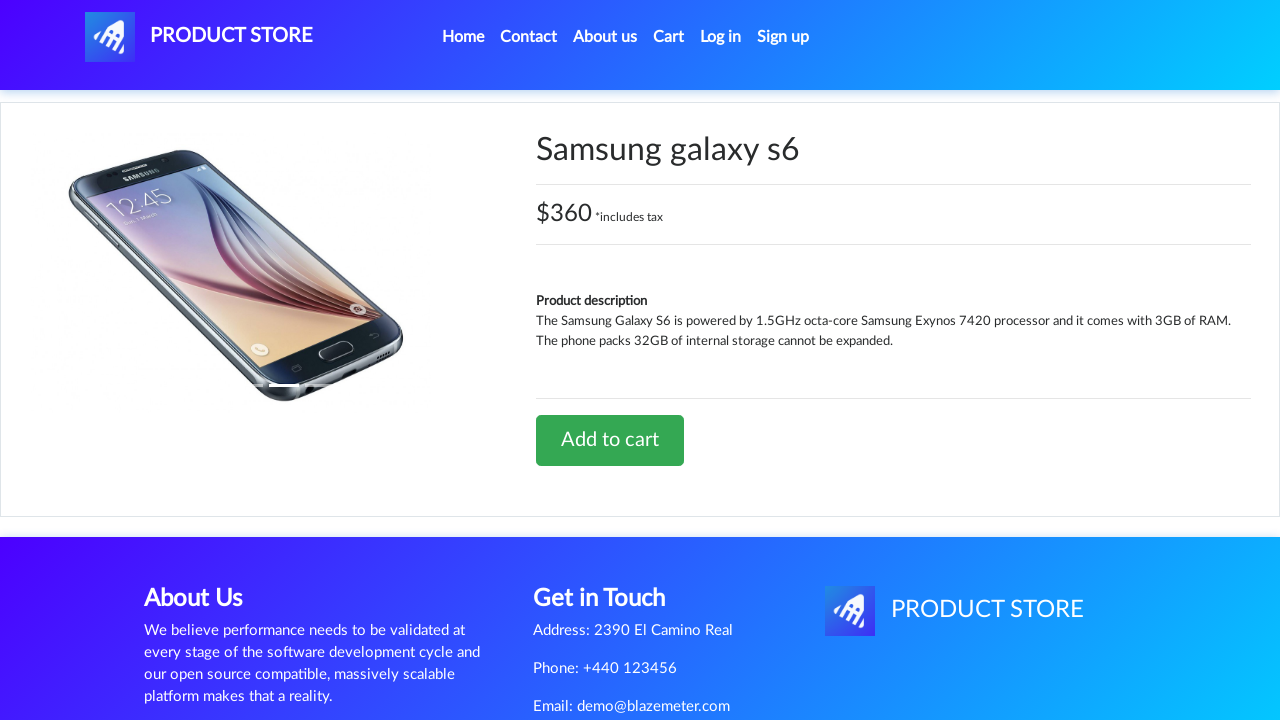

Clicked 'Add to Cart' button at (610, 440) on xpath=//*[@id='tbodyid']//div[2]//div//a
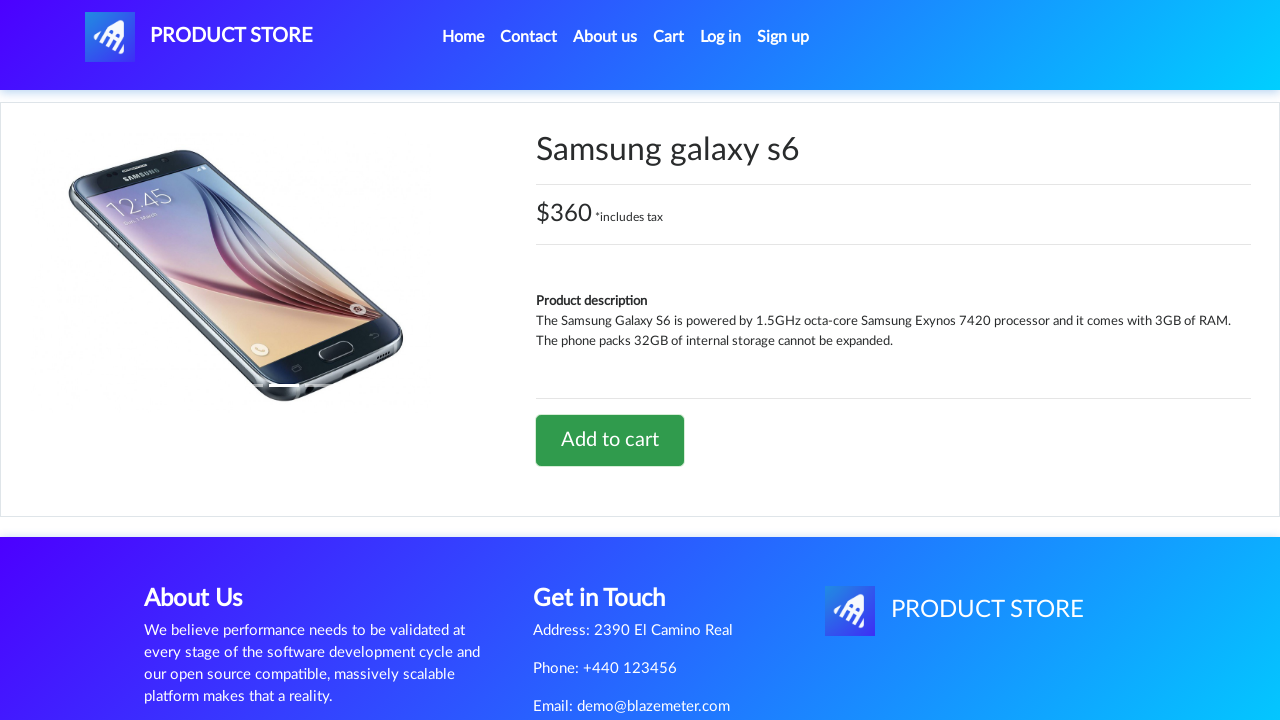

Accepted confirmation dialog for adding product to cart
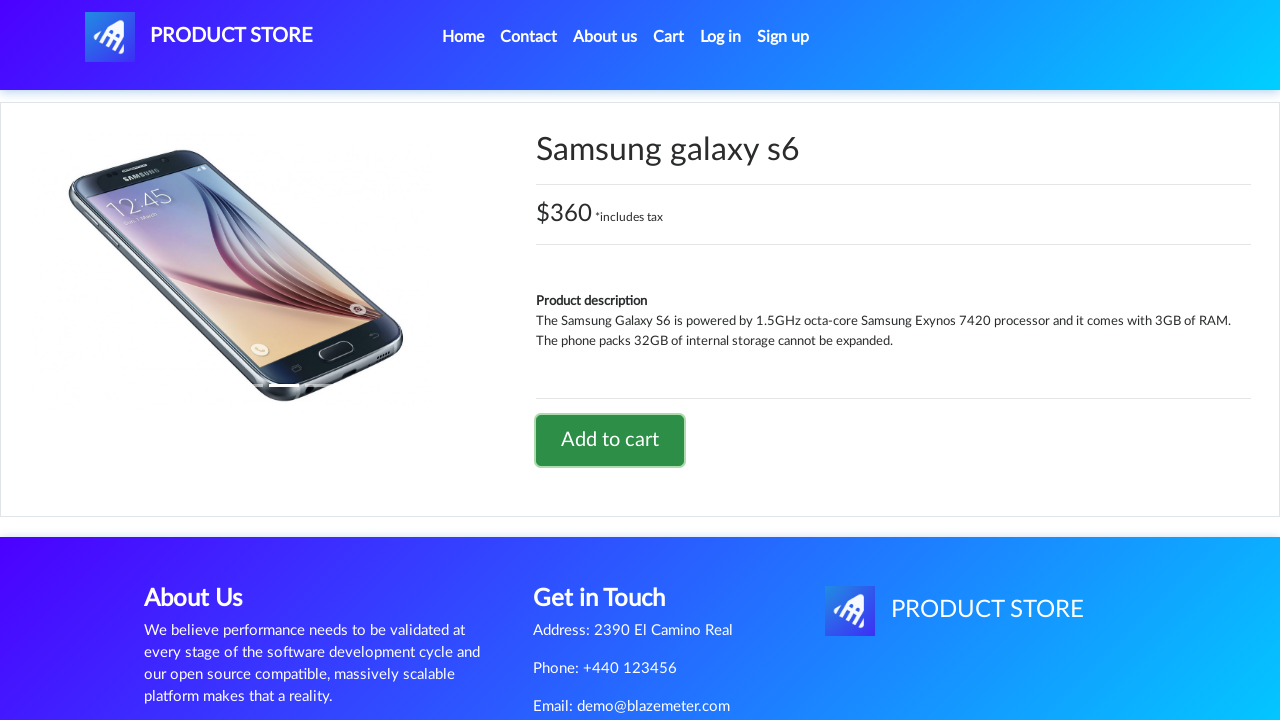

Waited for page to stabilize
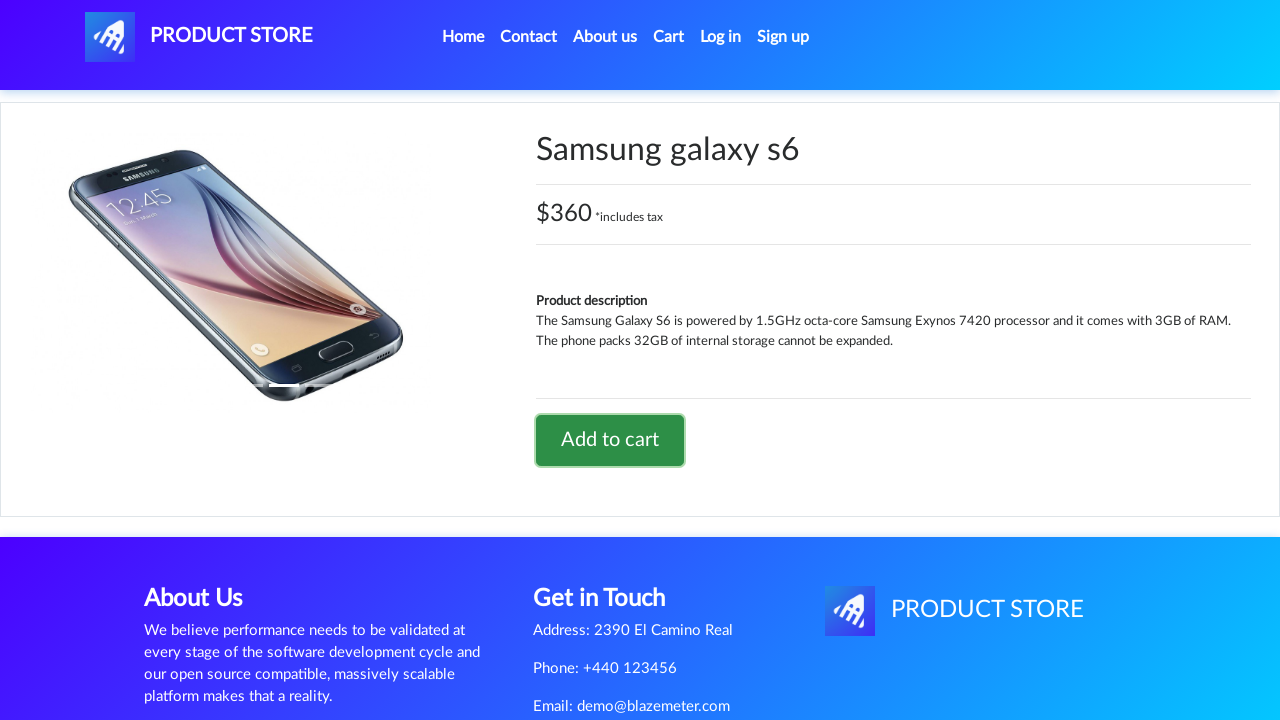

Clicked on Cart link to view shopping cart at (669, 37) on text=Cart
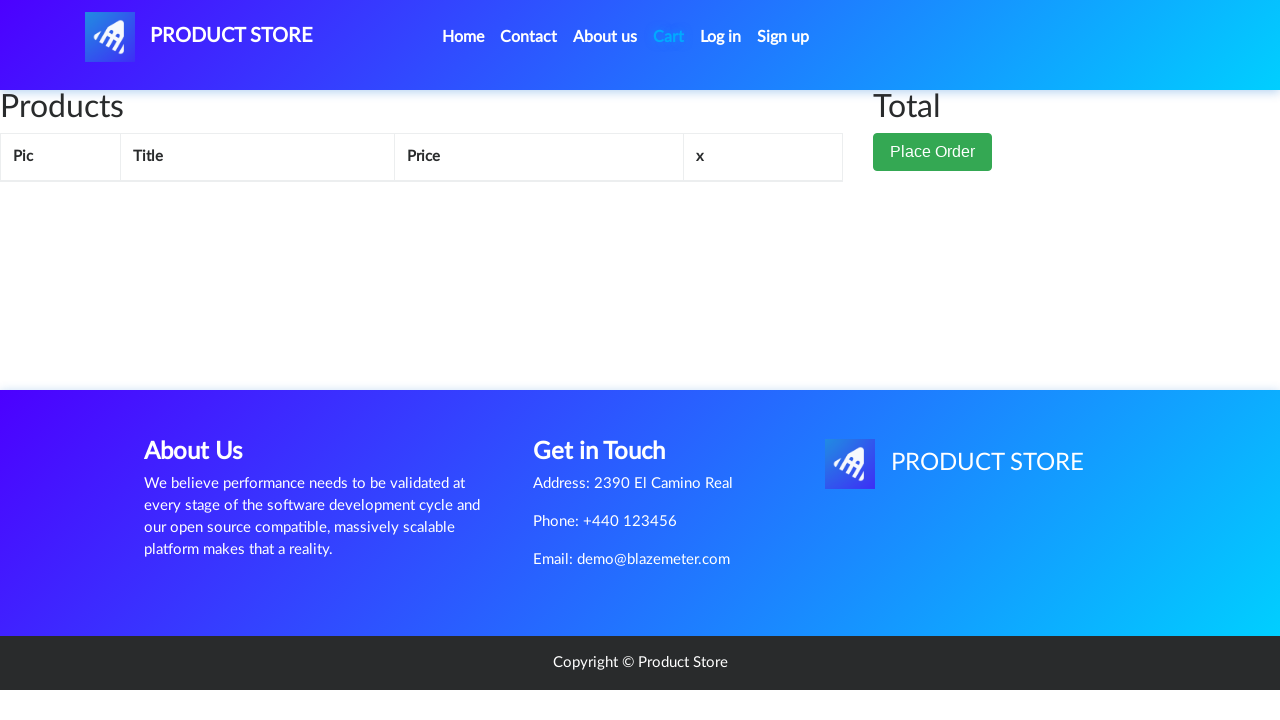

Cart page loaded with product displayed
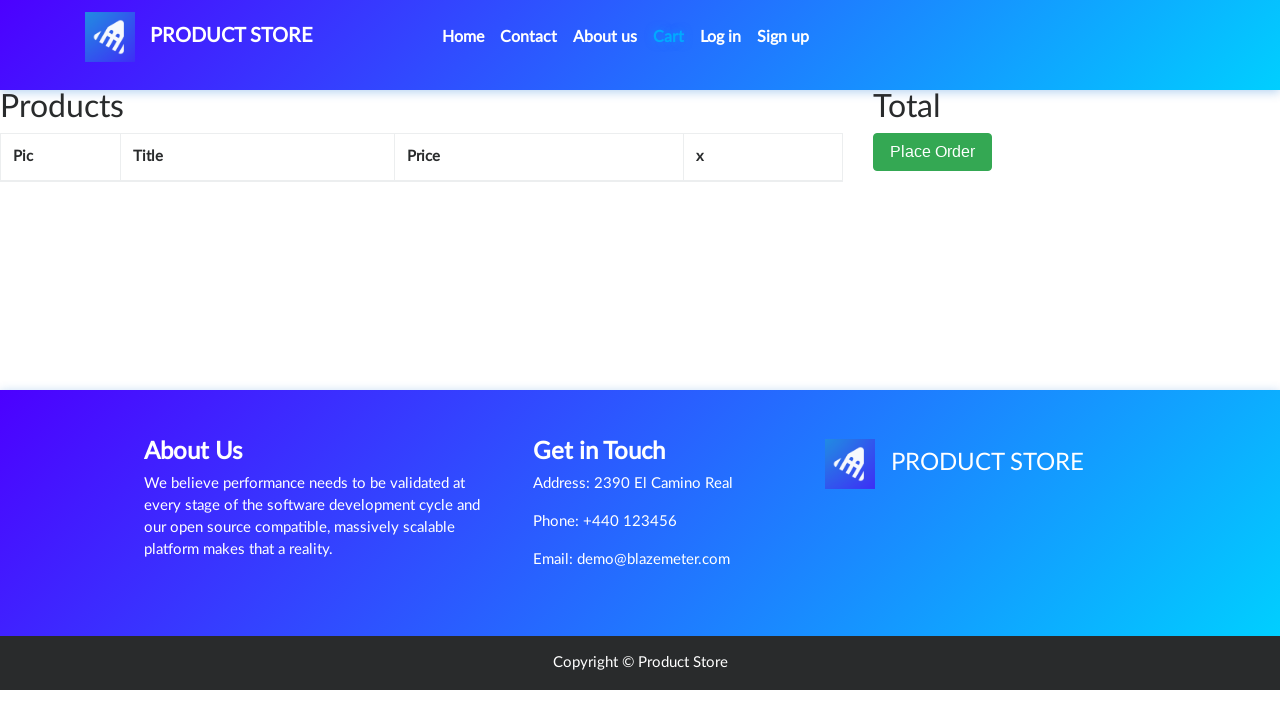

Clicked 'Place Order' button to open order form at (933, 191) on xpath=//*[@id='page-wrapper']//div//div[2]//button
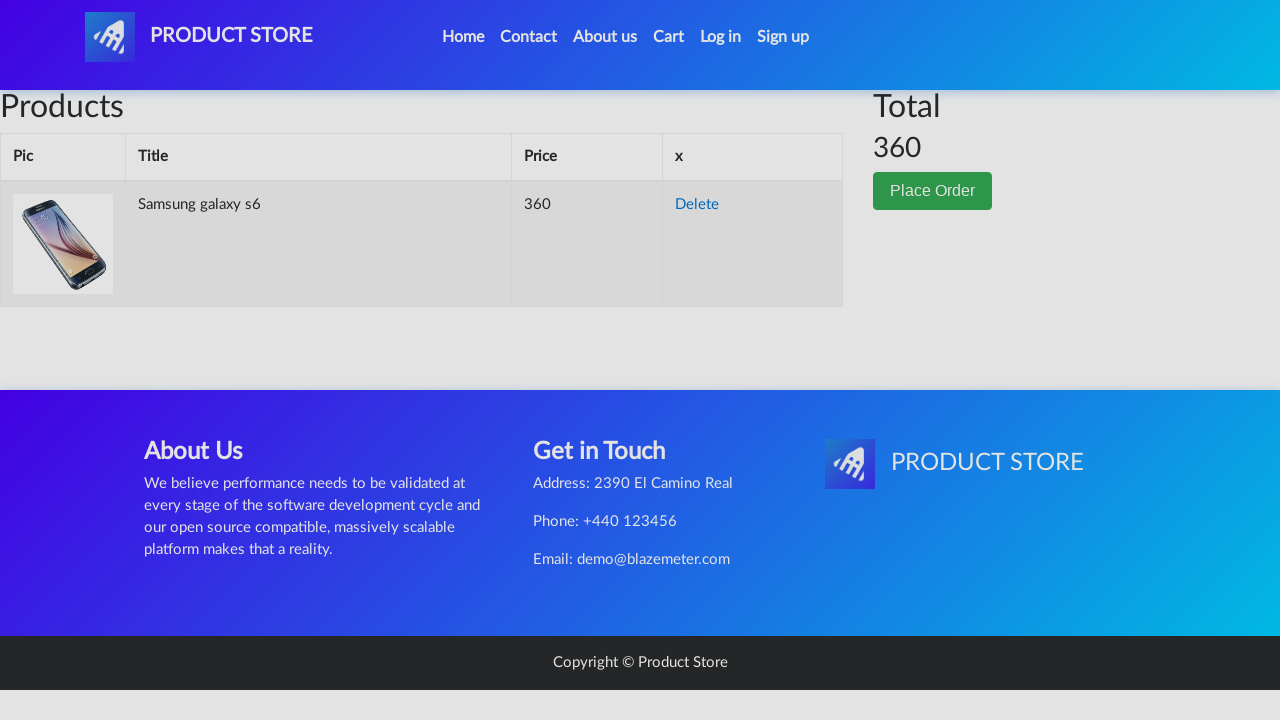

Order form modal loaded
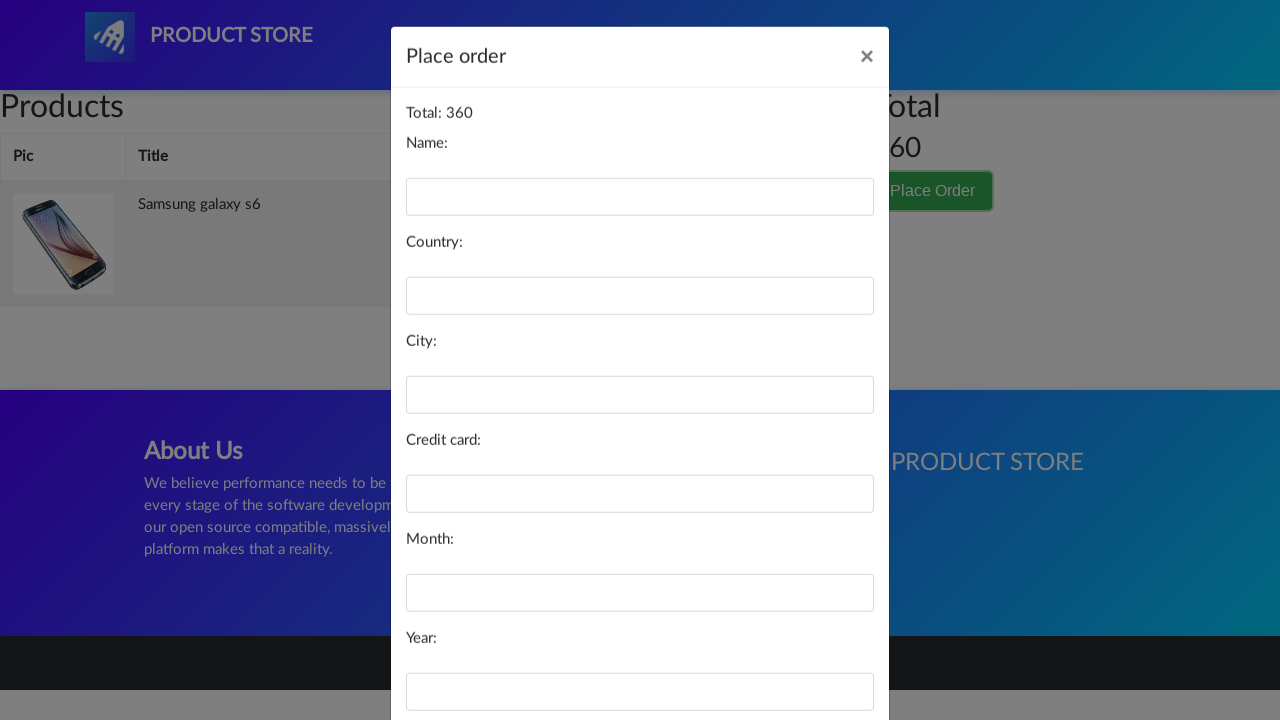

Filled customer name field with 'John Smith' on #name
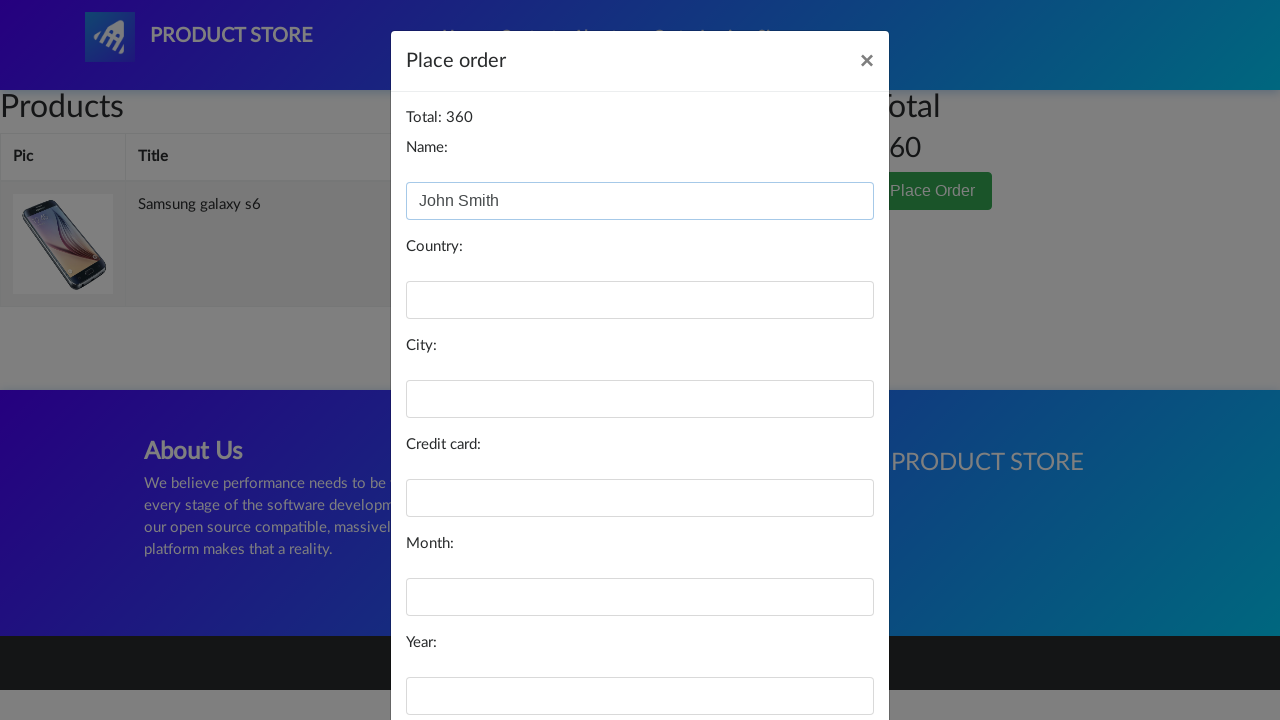

Filled country field with 'United States' on #country
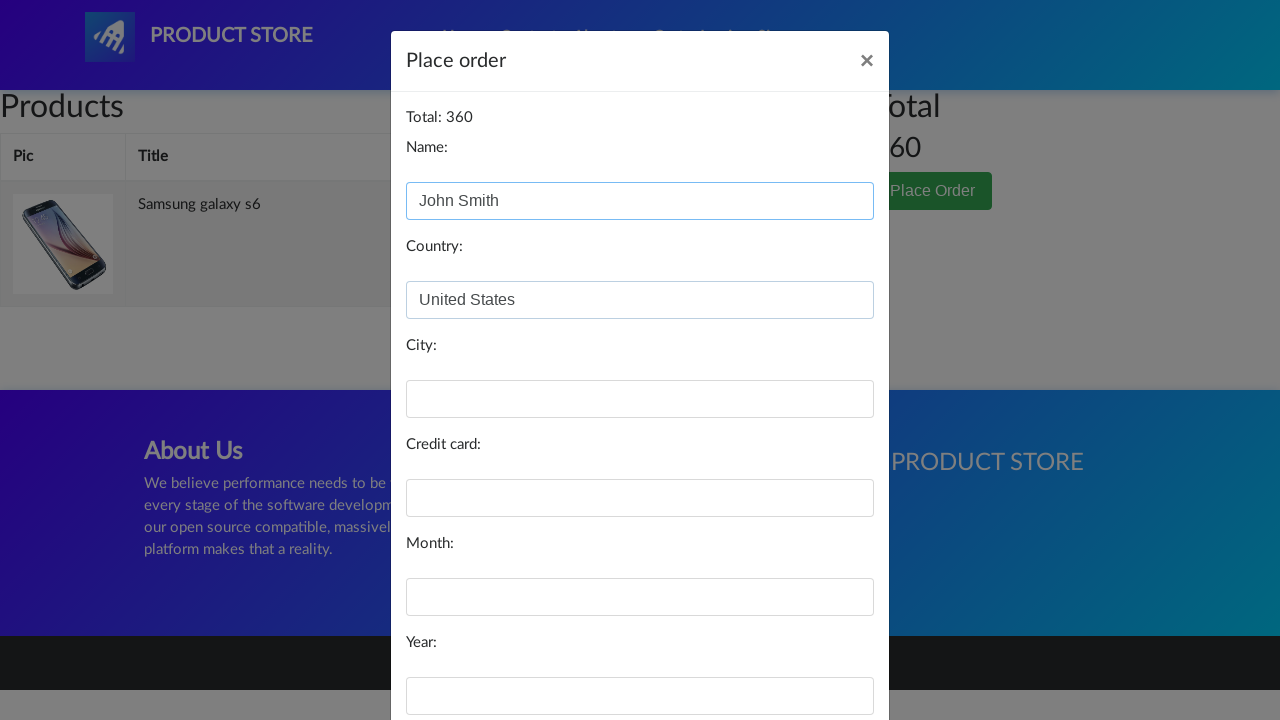

Filled city field with 'New York' on #city
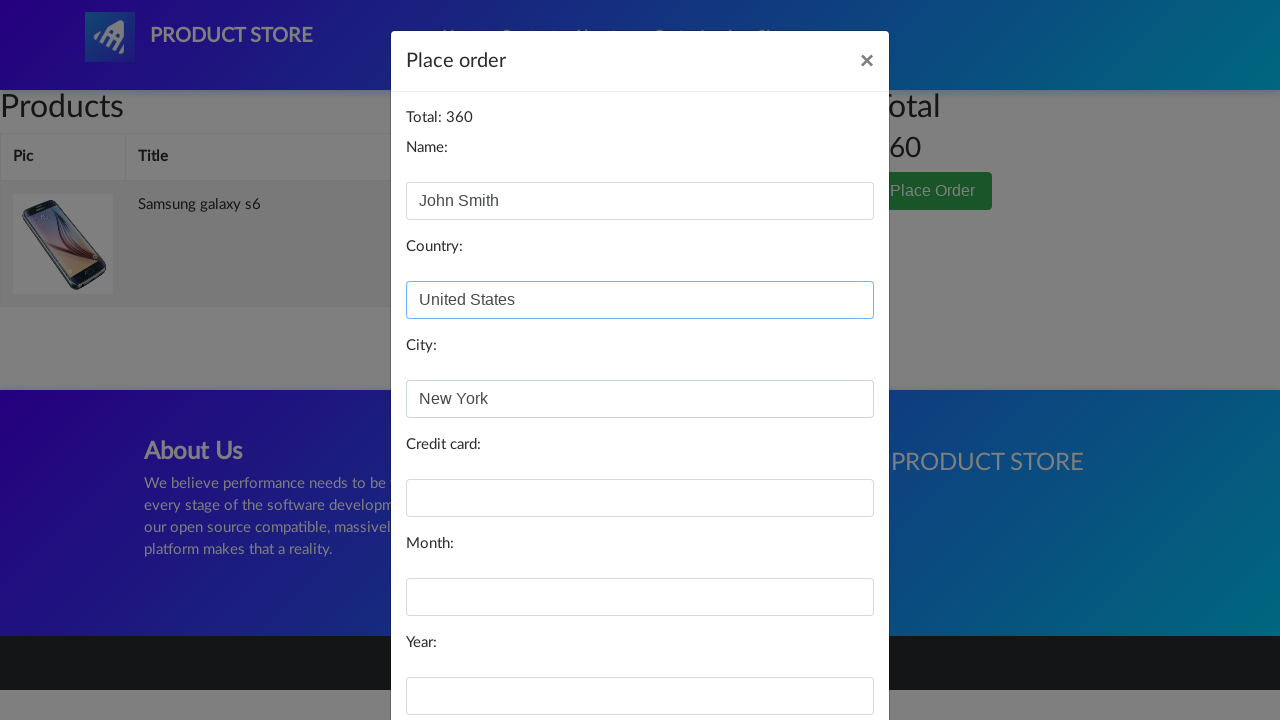

Filled credit card field with payment details on #card
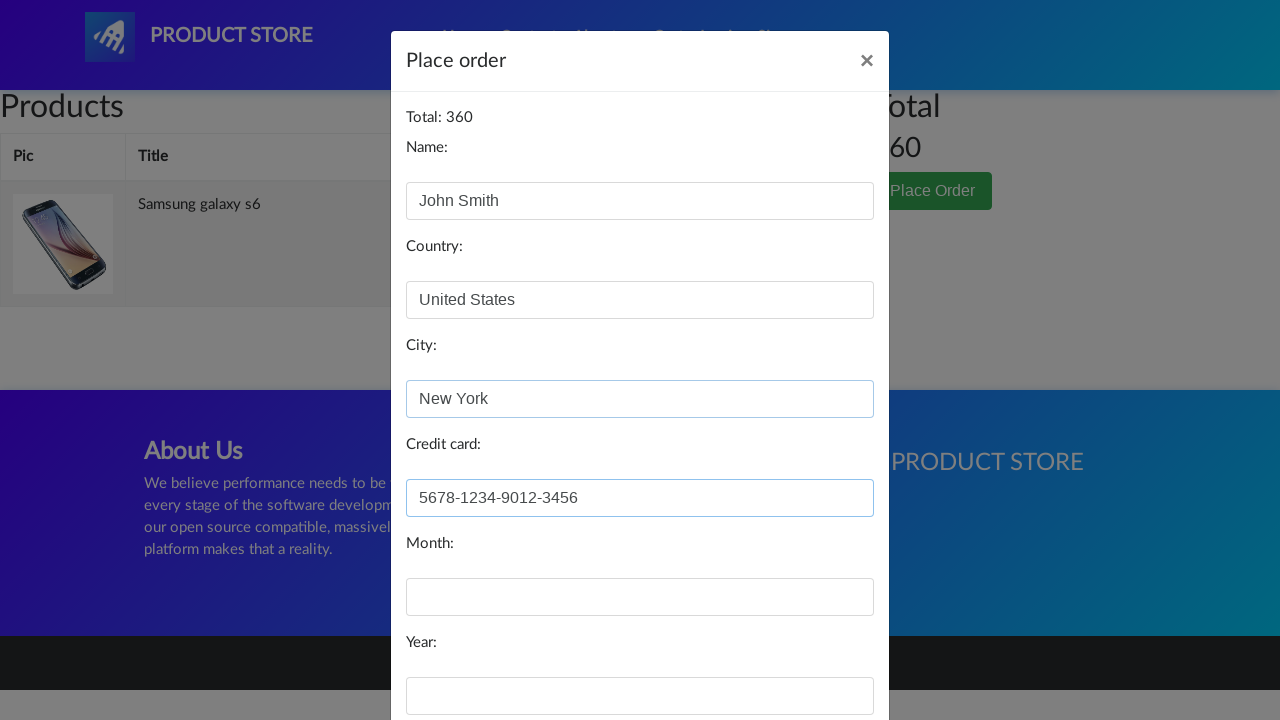

Filled expiration month field with 'June' on #month
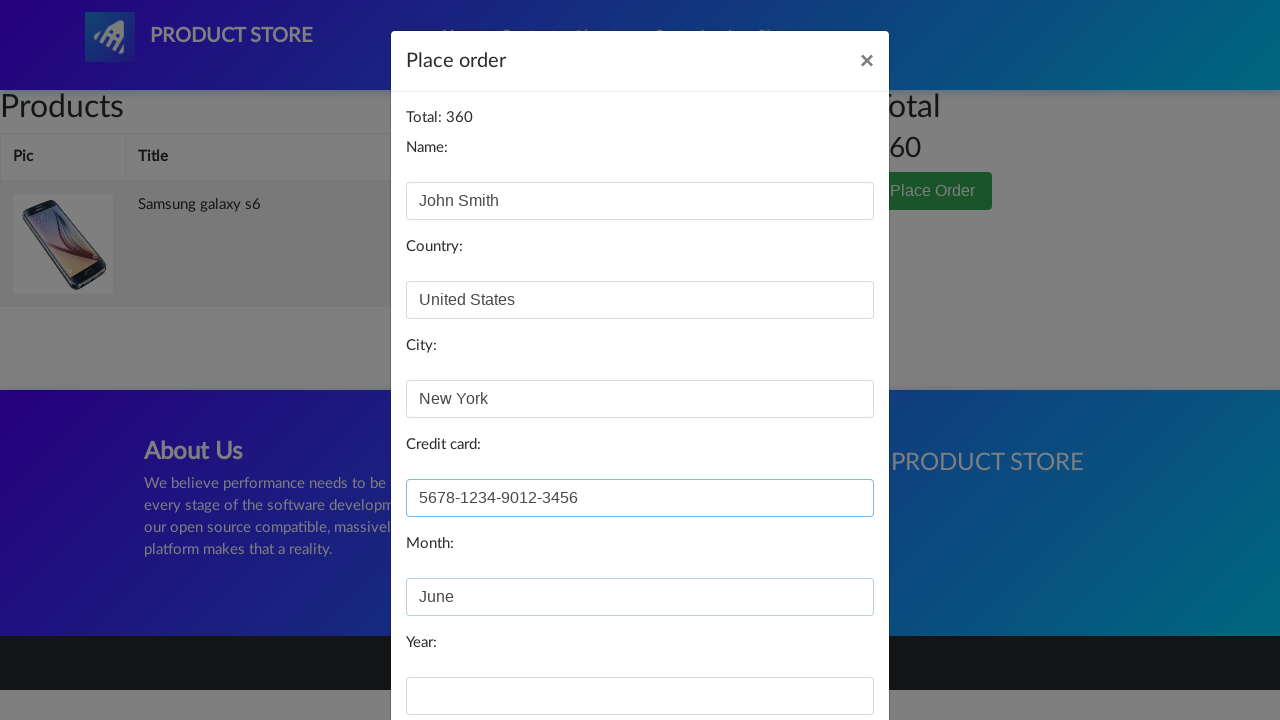

Filled expiration year field with '2025' on #year
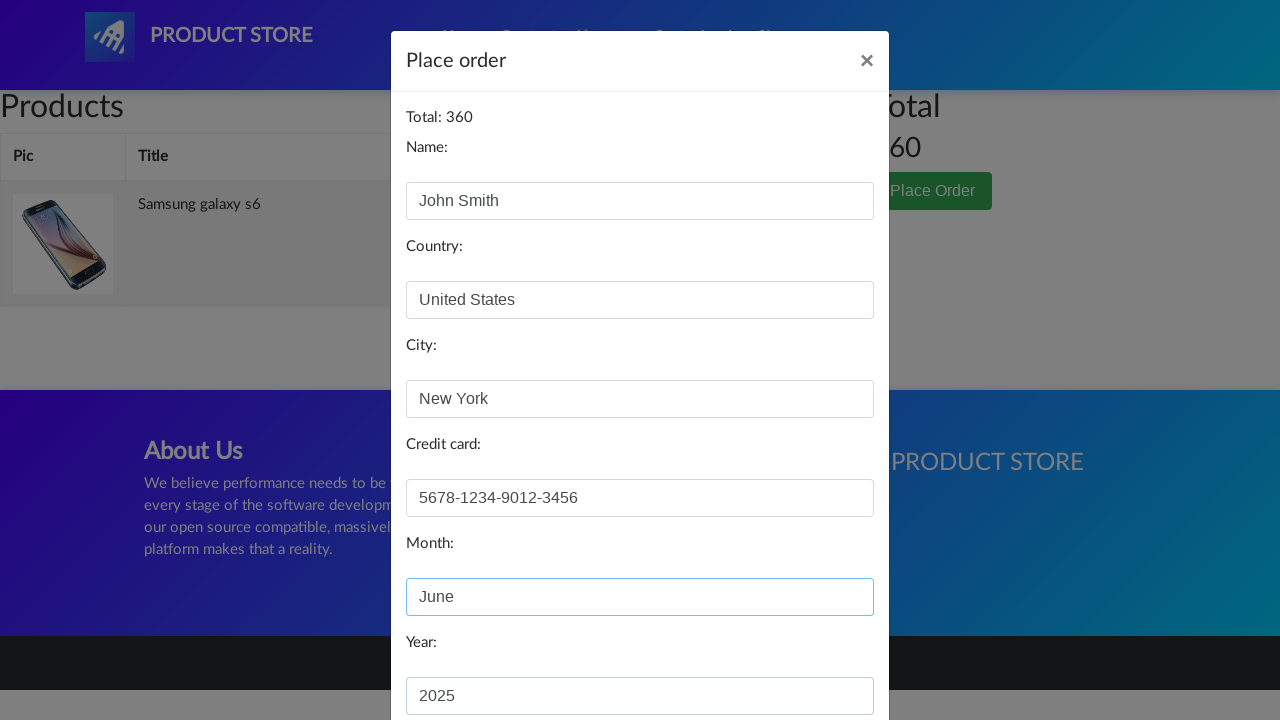

Clicked 'Purchase' button to submit order at (823, 655) on xpath=//*[@id='orderModal']//div//div//div[3]//button[2]
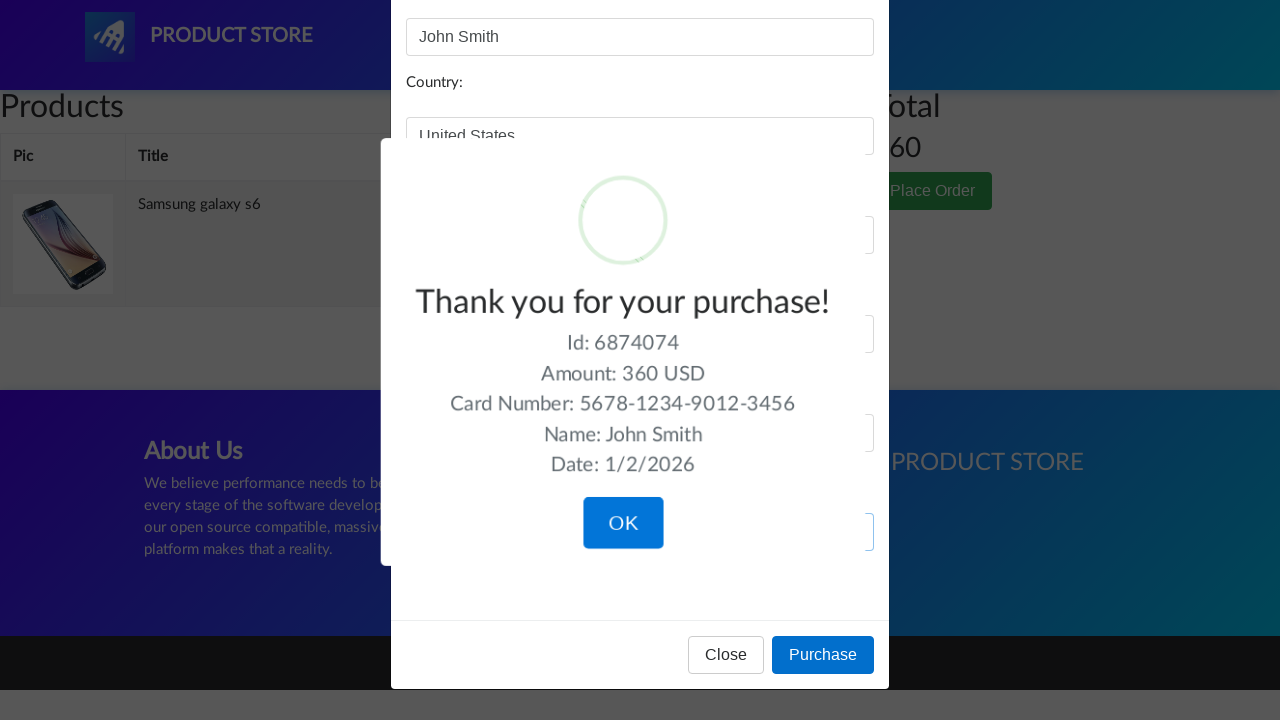

Order confirmation page displayed with 'Thank you' message
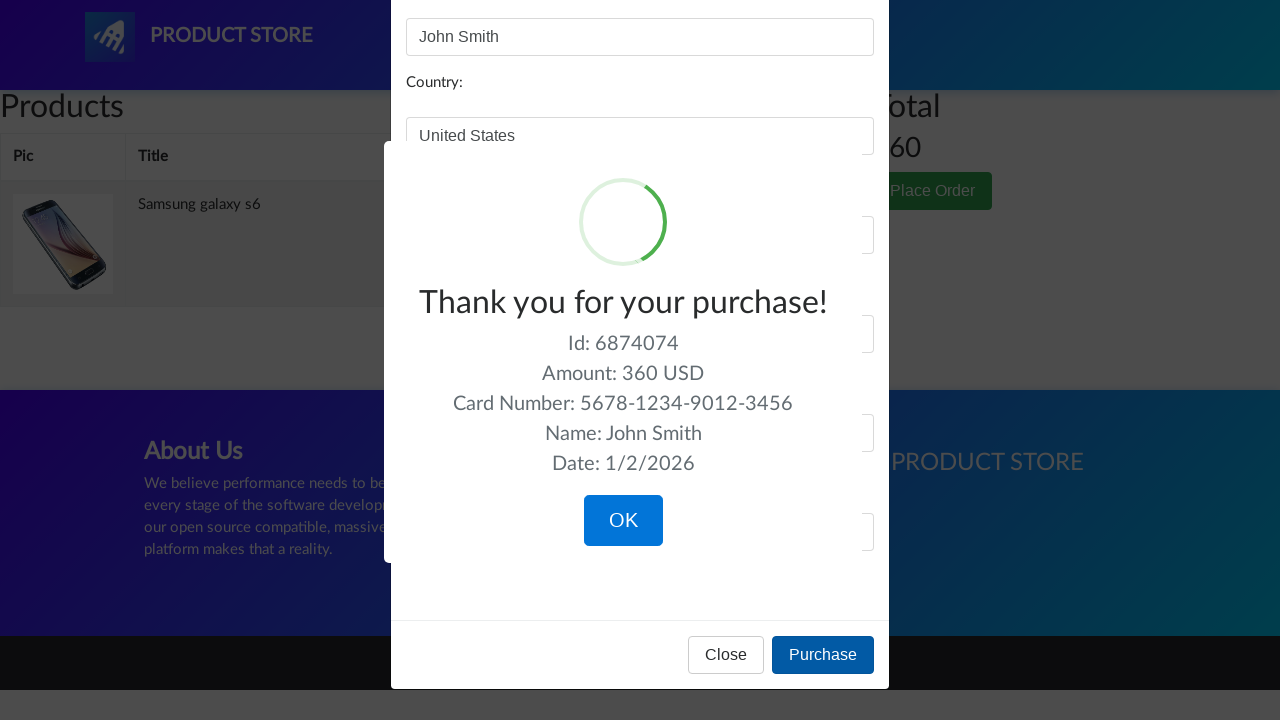

Clicked 'OK' button to close confirmation dialog and complete purchase flow at (623, 521) on xpath=//button[contains(text(), 'OK')]
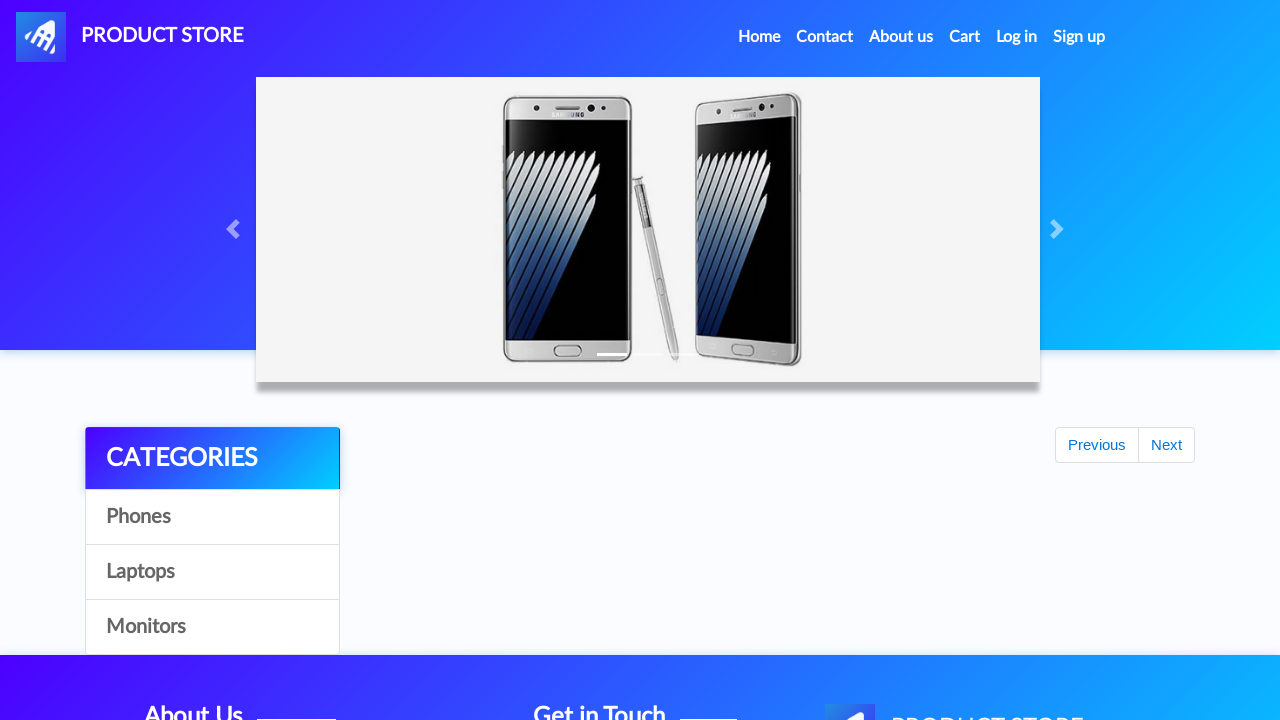

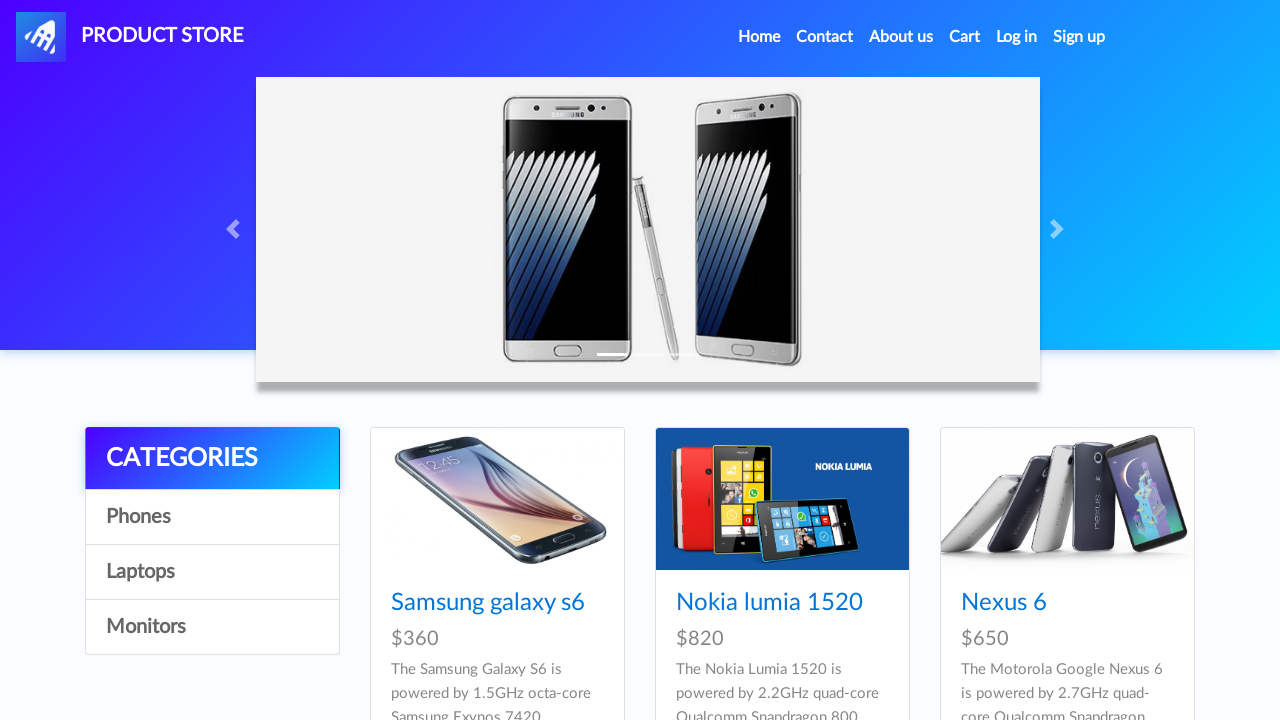